Tests the resizable box functionality by dragging the resize handle to expand the element by 500 pixels horizontally and 300 pixels vertically.

Starting URL: https://demoqa.com/resizable

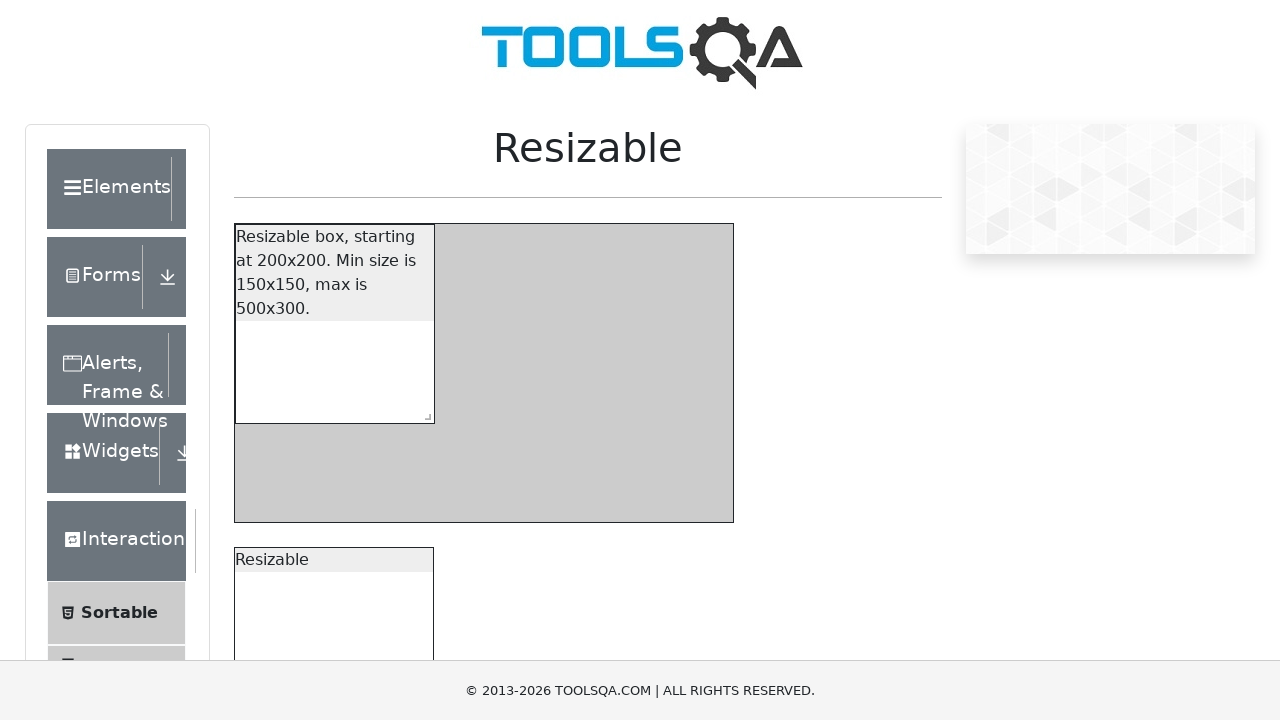

Located the resizable handle element
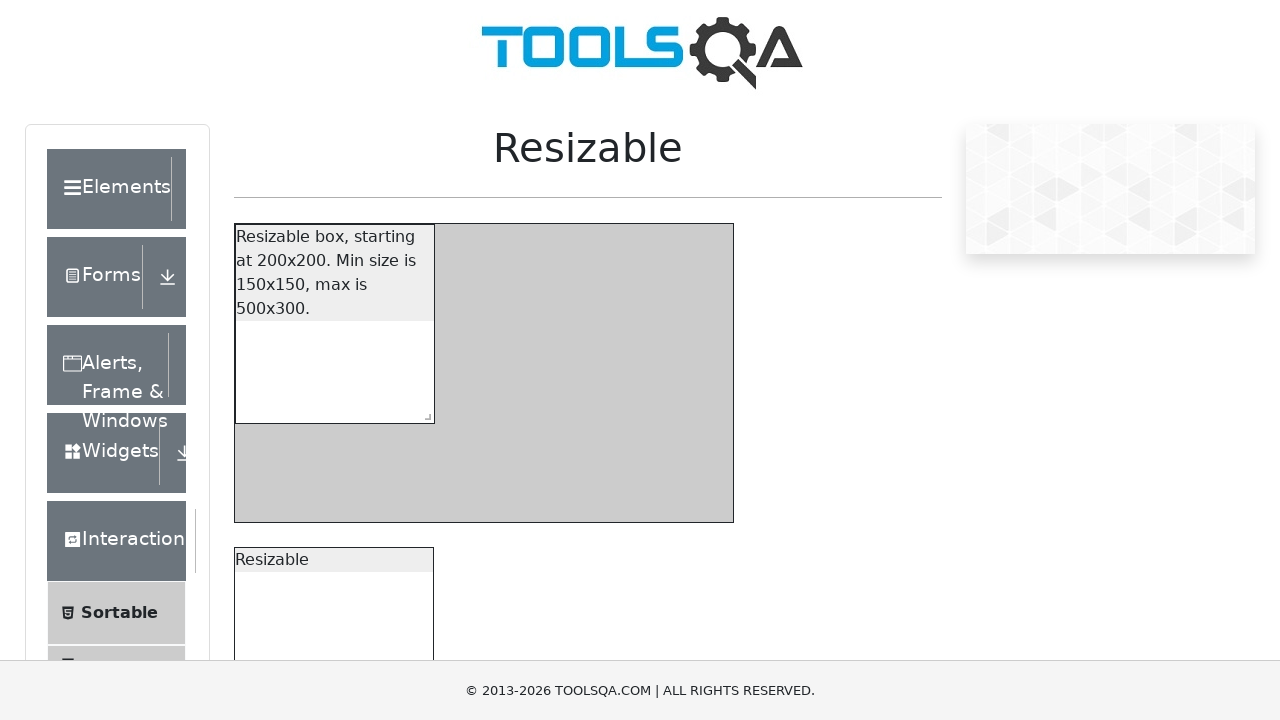

Resizable handle is now visible
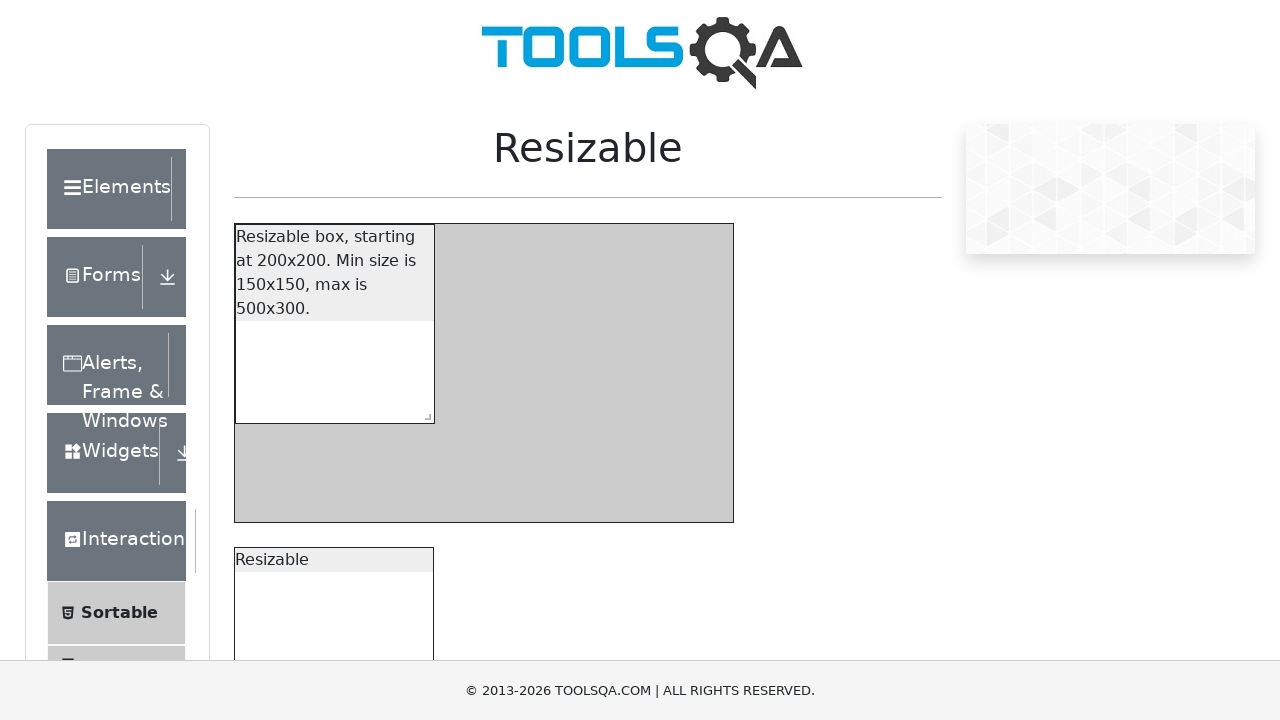

Retrieved bounding box coordinates of the resize handle
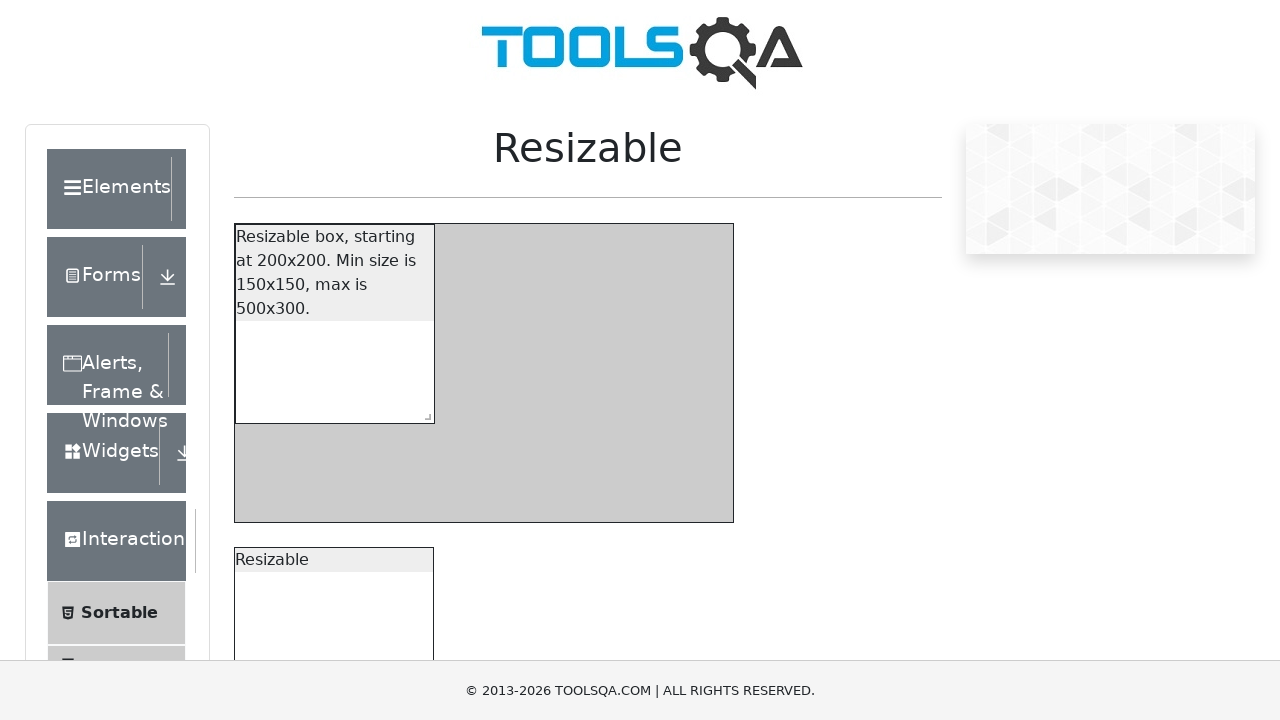

Calculated center position of the resize handle
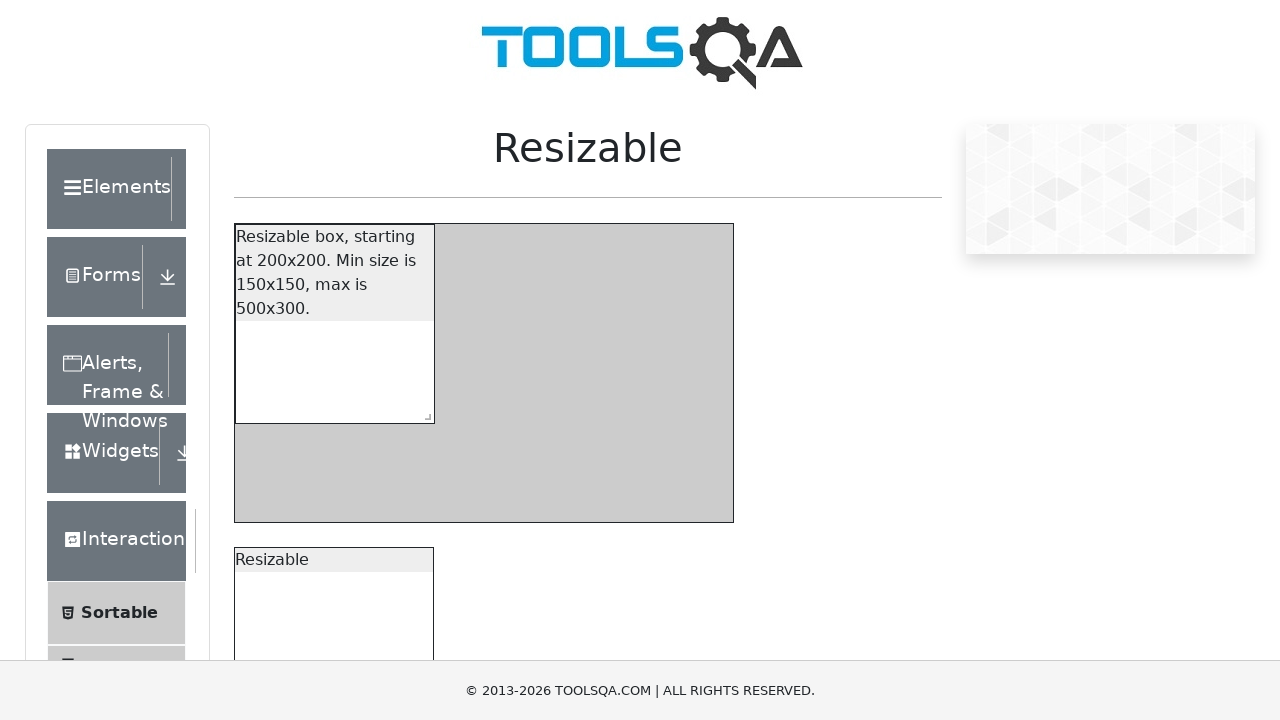

Moved mouse to the center of the resize handle at (424, 413)
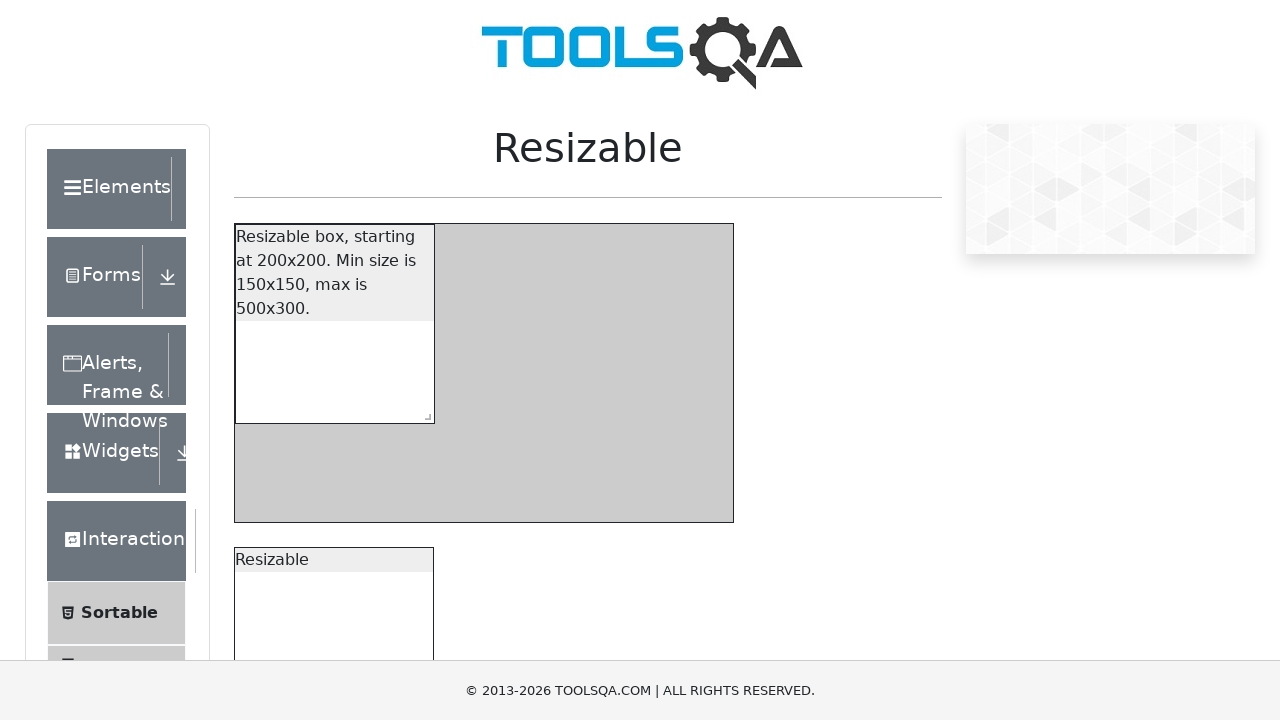

Pressed down the mouse button to start dragging at (424, 413)
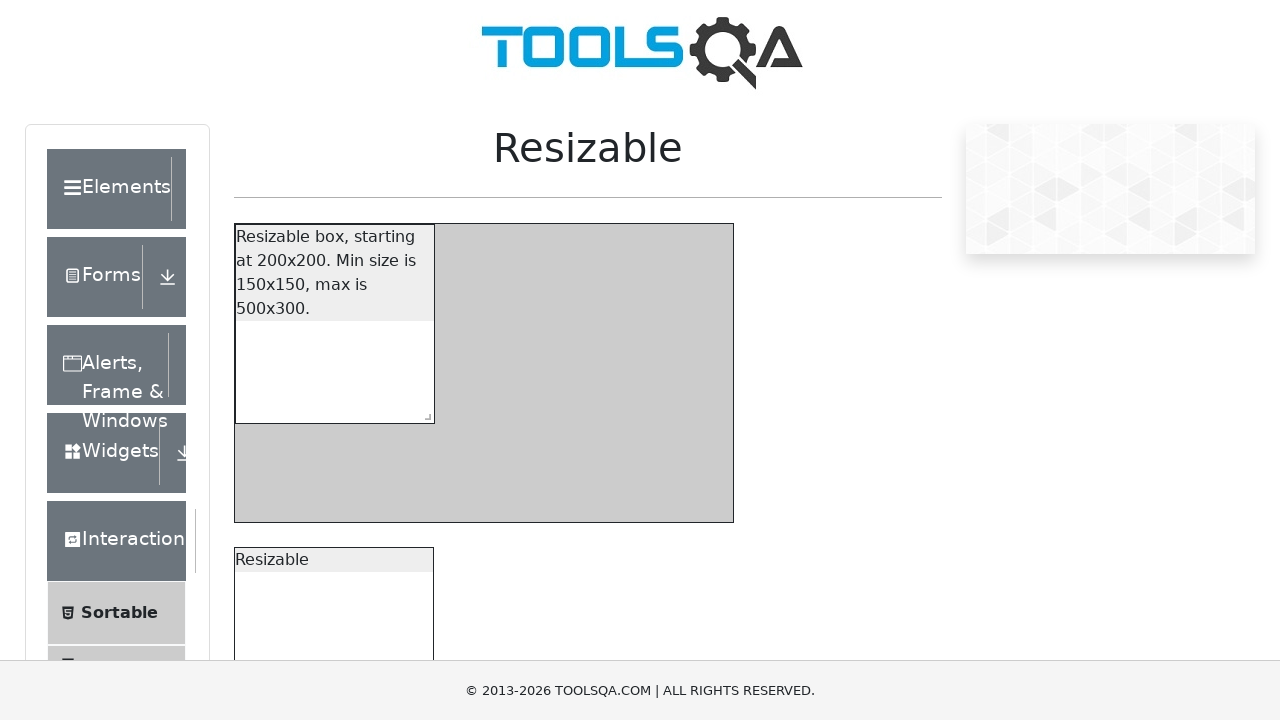

Dragged the resize handle 500 pixels right and 300 pixels down at (924, 713)
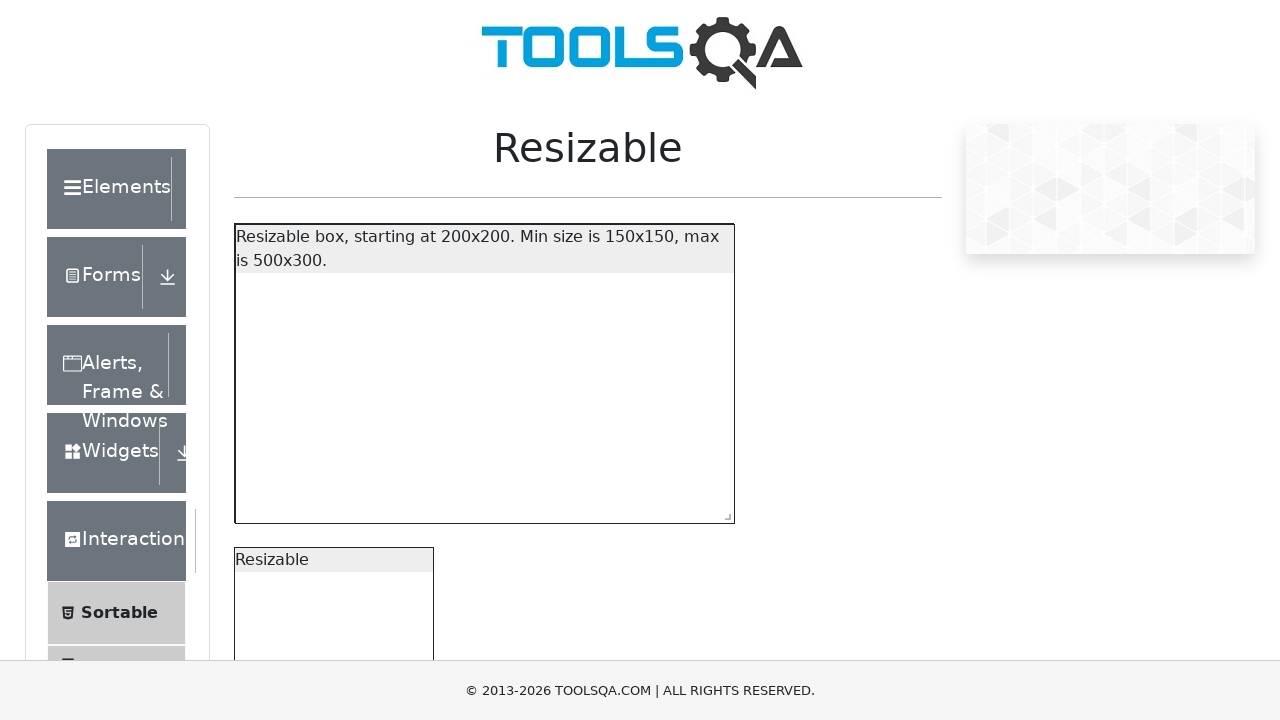

Released the mouse button to complete the resize operation at (924, 713)
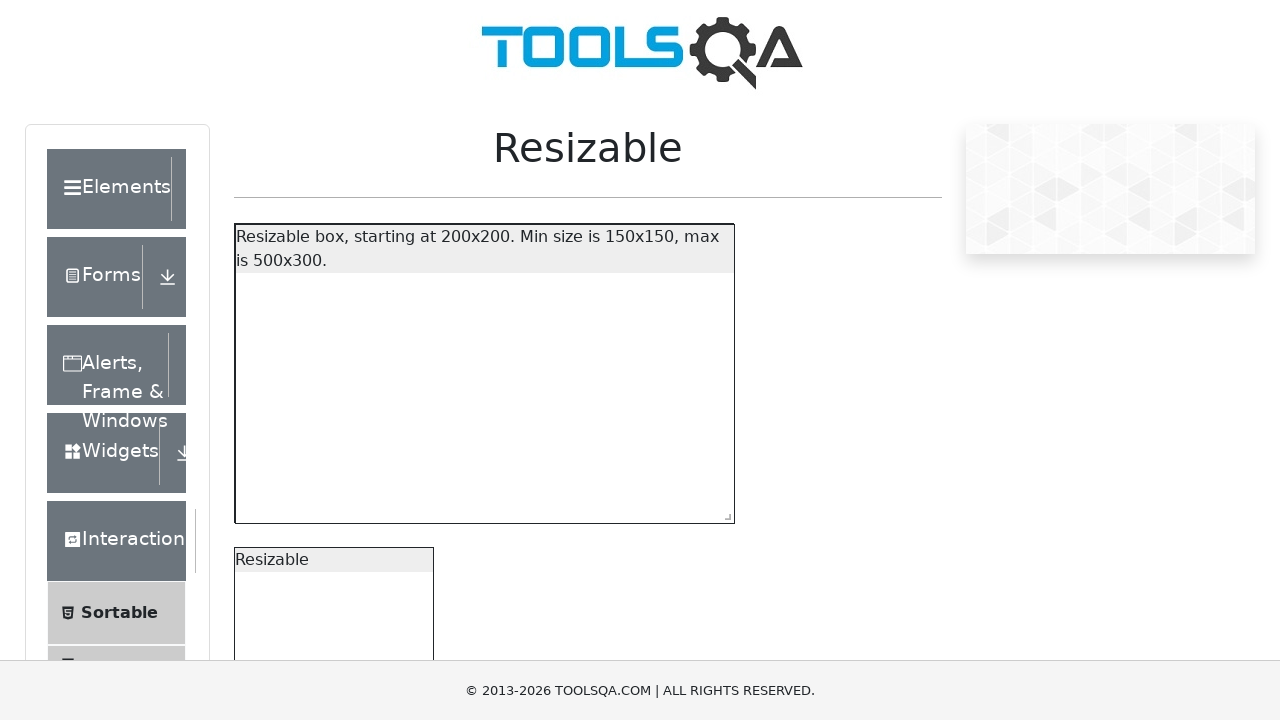

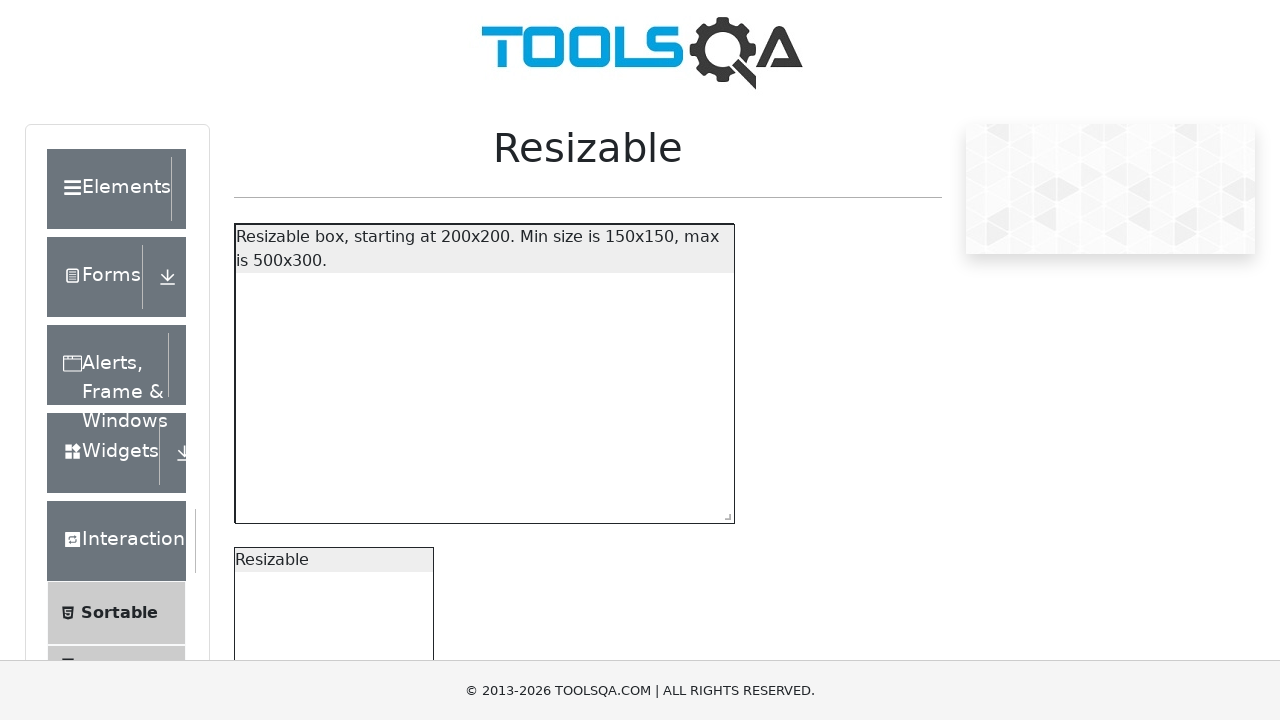